Tests a German-to-Bavarian translation website by entering German text into a textarea, clicking the translate button, and waiting for the translation result to appear.

Starting URL: https://respekt-empire.de/Translator/?page=translateEngine

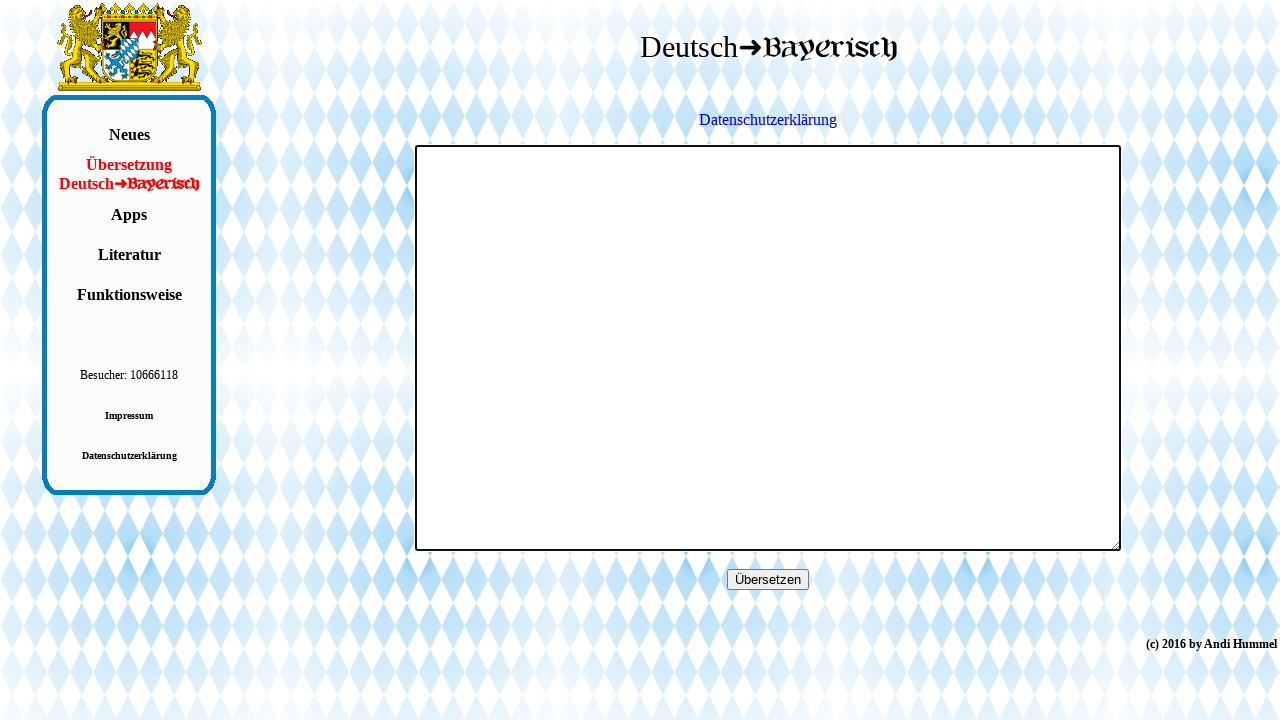

Textarea element loaded on German-to-Bavarian translation page
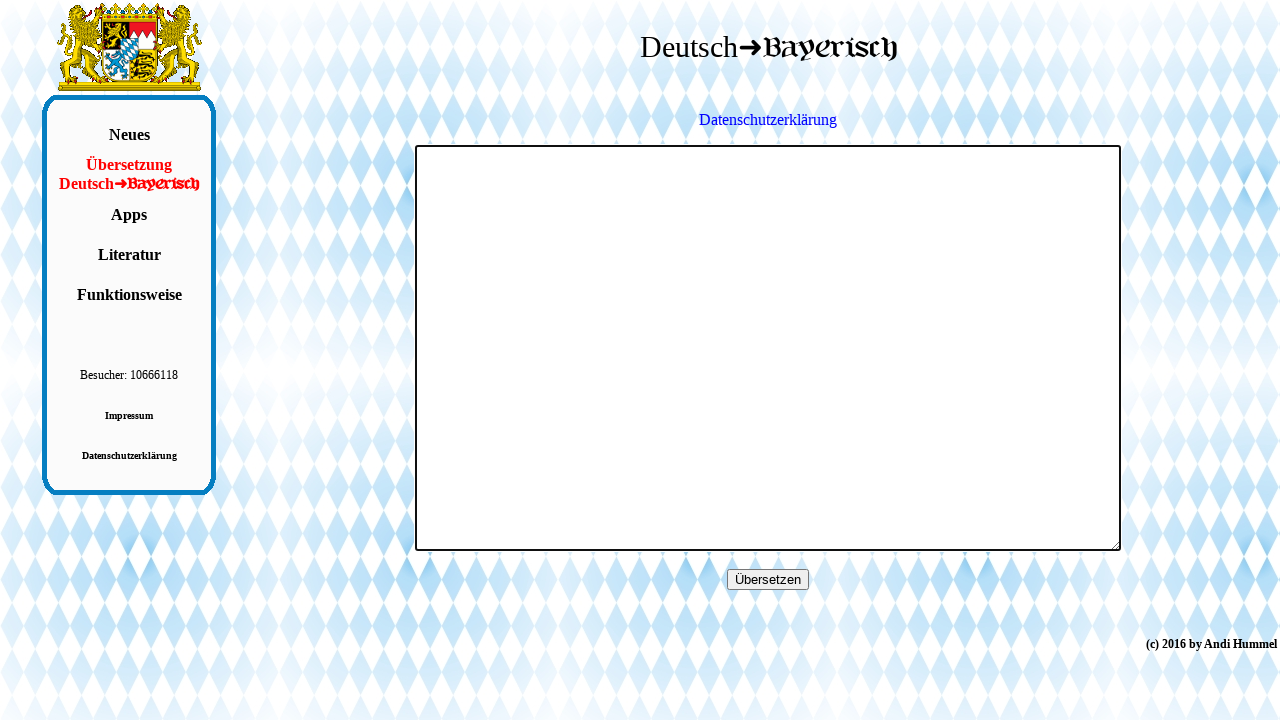

Entered German text 'Das Wetter ist heute schön.' into textarea on textarea
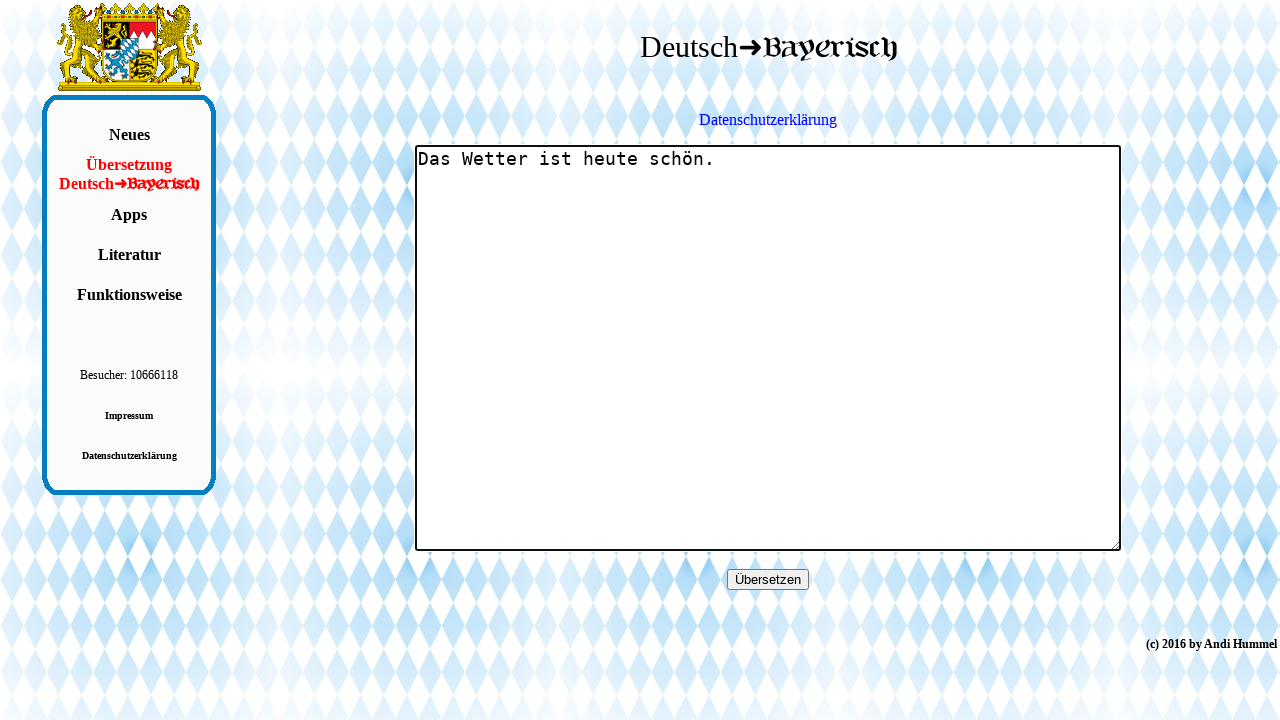

Clicked the 'Übersetzen' (Translate) button at (768, 580) on input[value='Übersetzen']
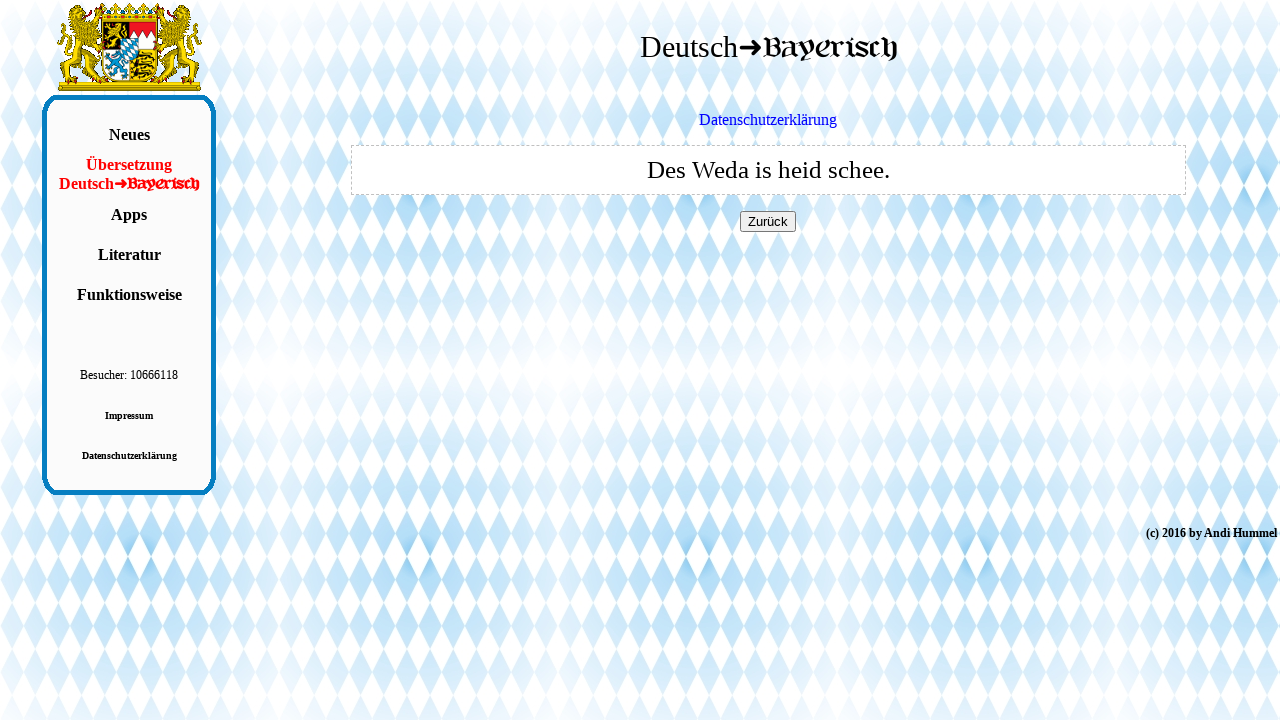

Translation result loaded and 'Zurück' (Back) button appeared
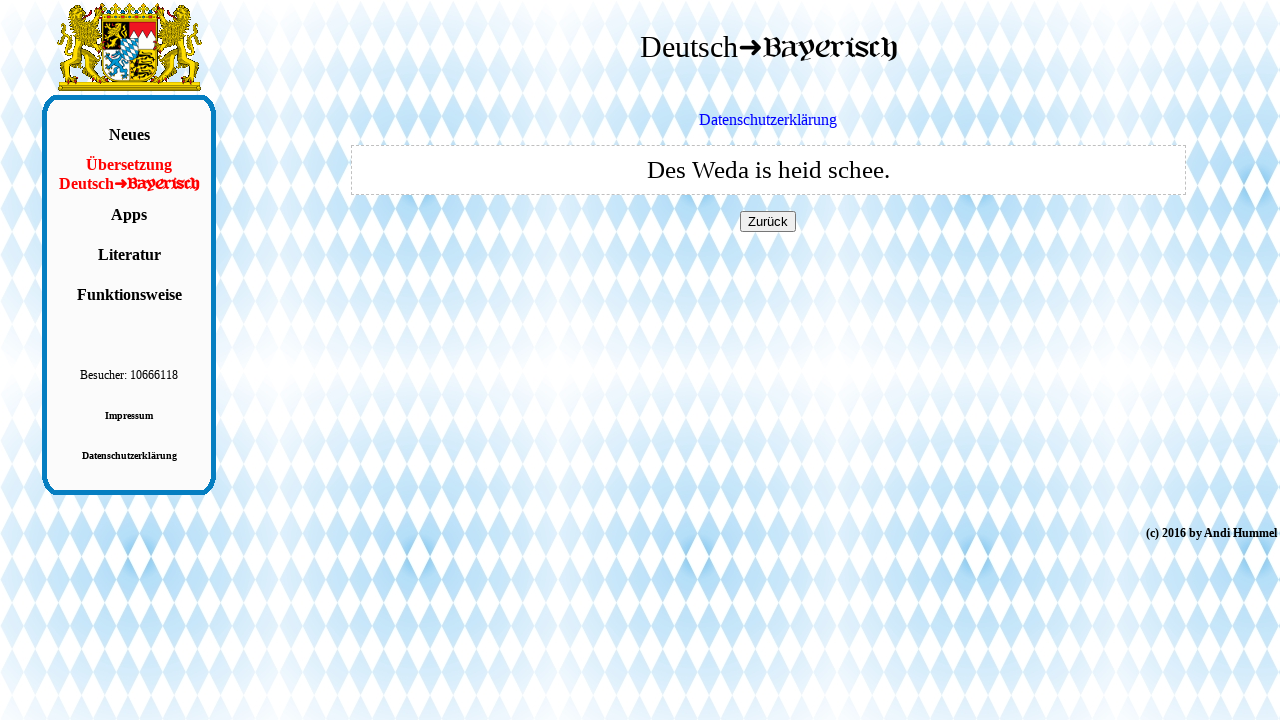

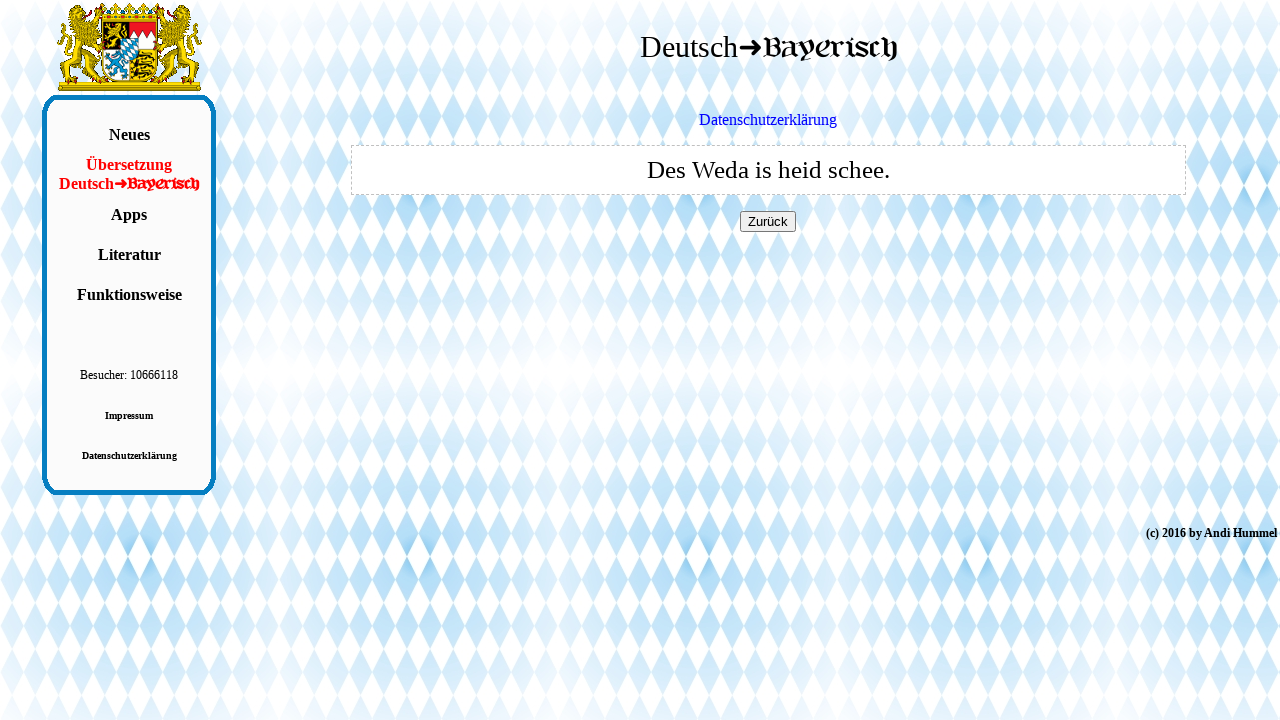